Tests dynamic loading on a page where the target element is hidden initially - clicks Start button and waits for hidden element to become visible

Starting URL: http://the-internet.herokuapp.com/dynamic_loading/1

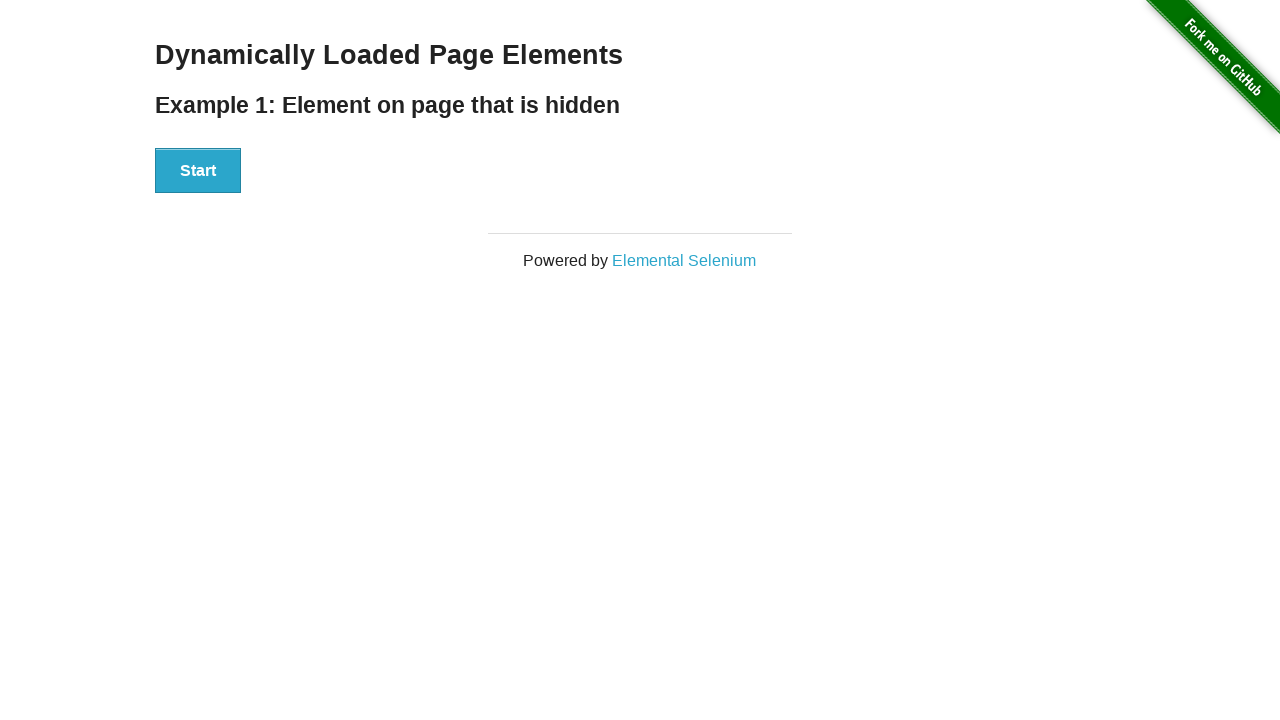

Clicked Start button to trigger dynamic loading at (198, 171) on #start button
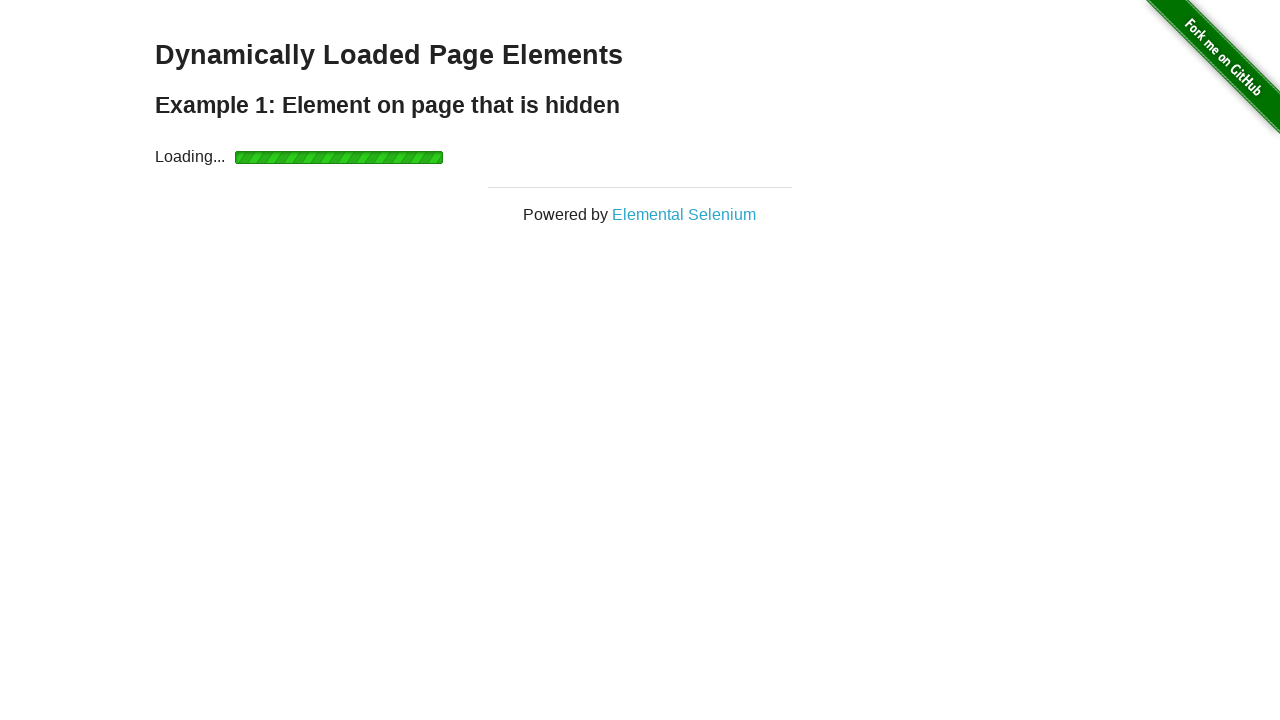

Waited for finish element to become visible
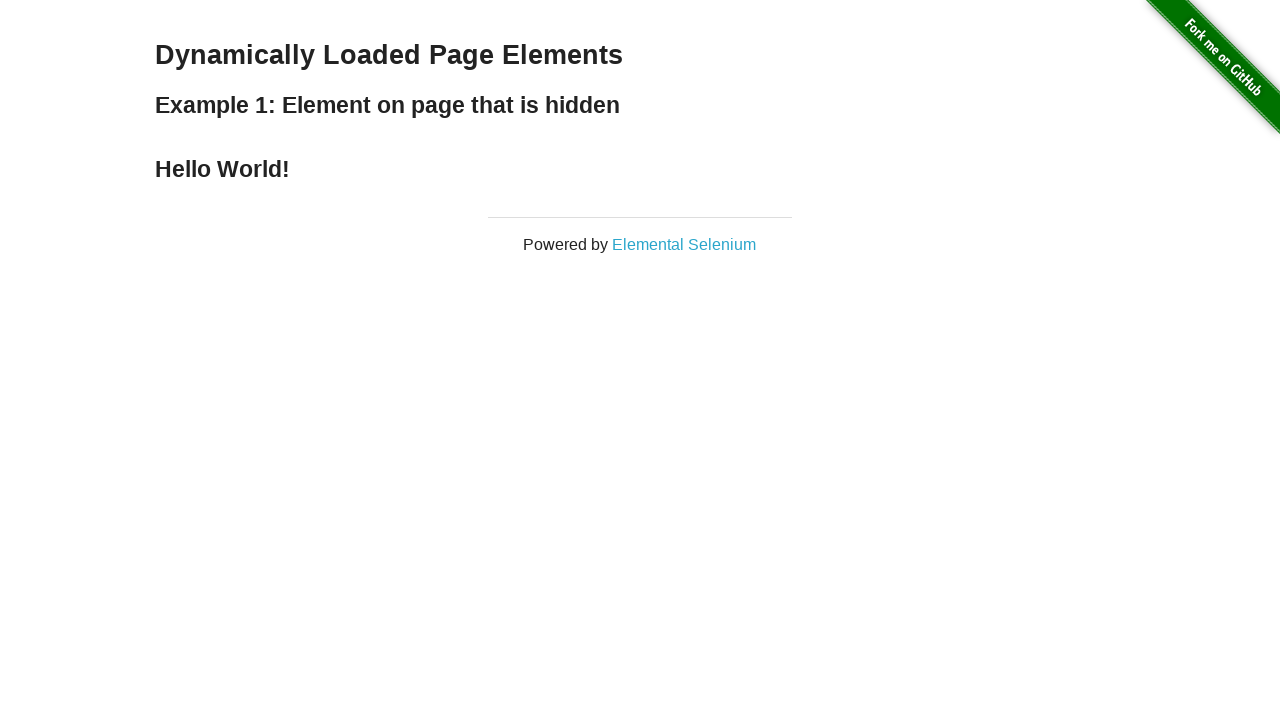

Verified that finish element is visible
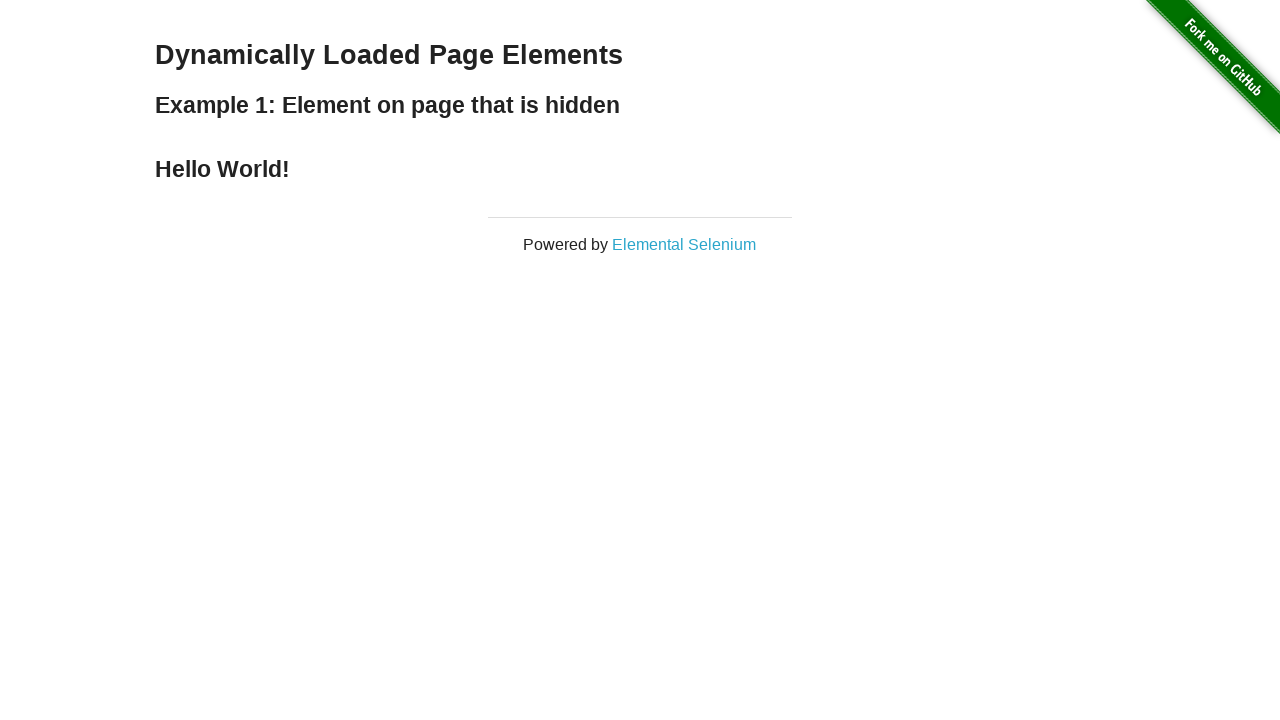

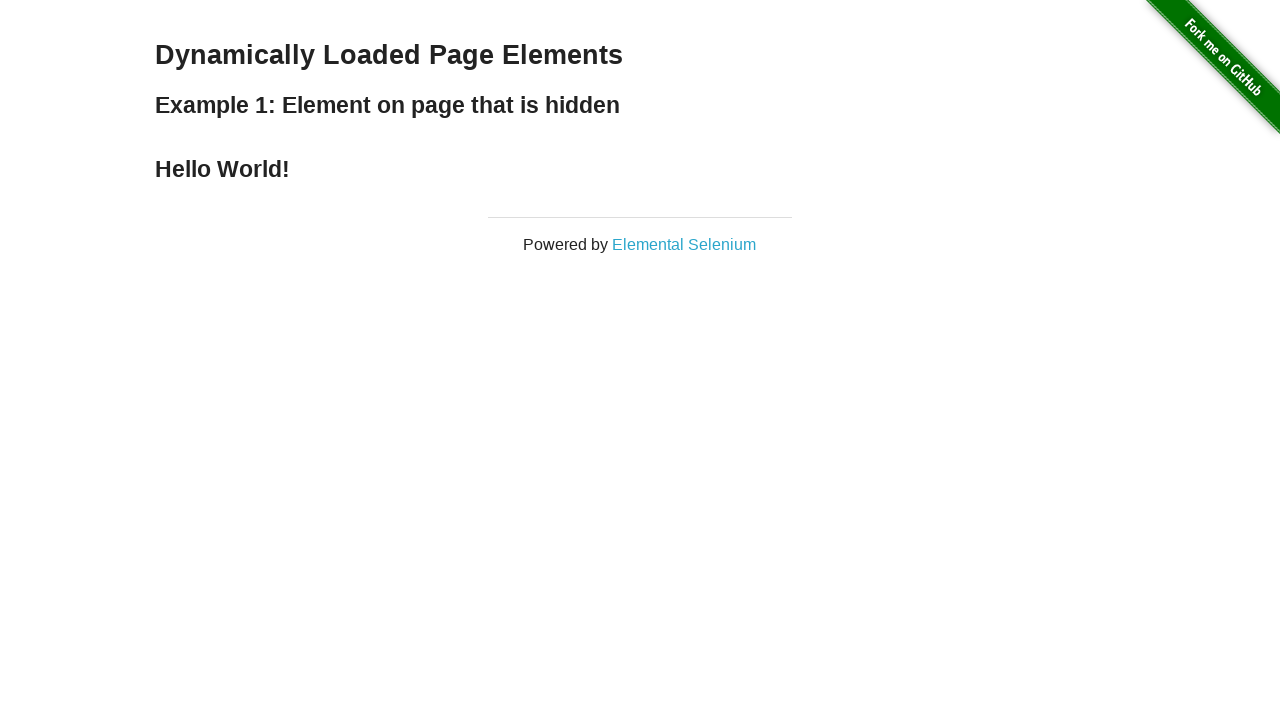